Tests checkbox functionality by toggling two checkboxes and verifying their states change correctly

Starting URL: http://the-internet.herokuapp.com/checkboxes

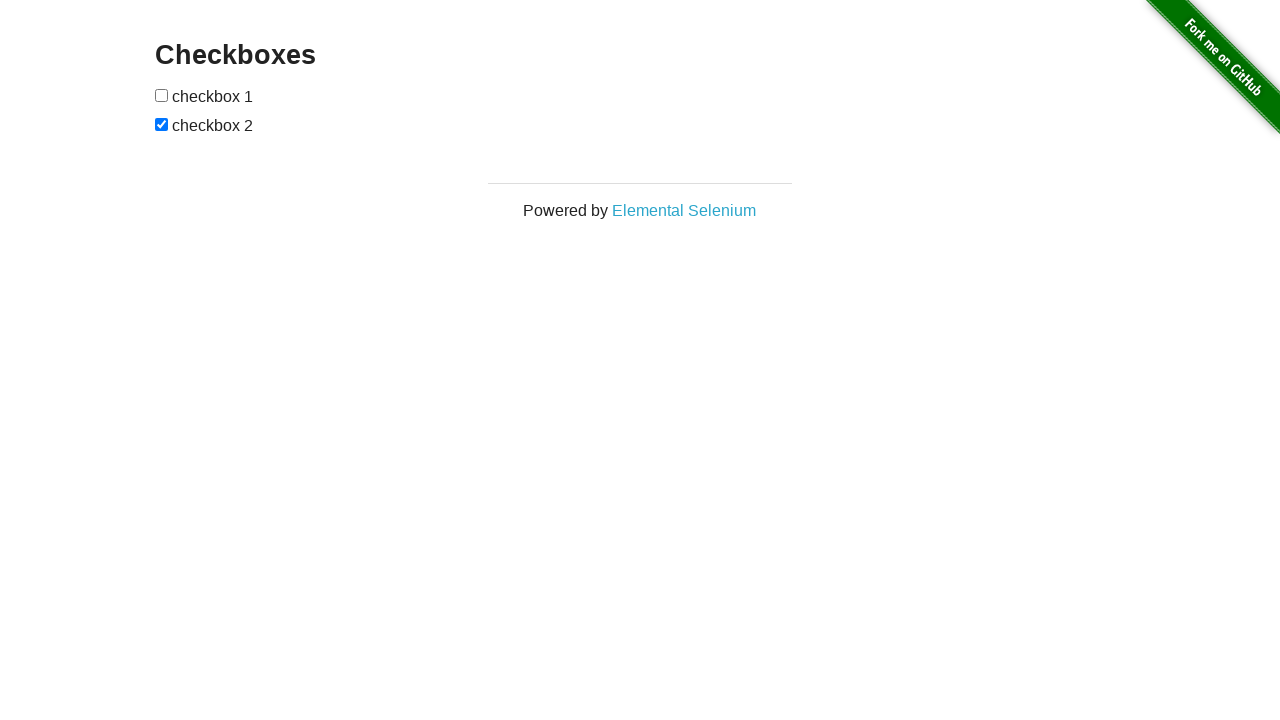

Navigated to checkboxes page
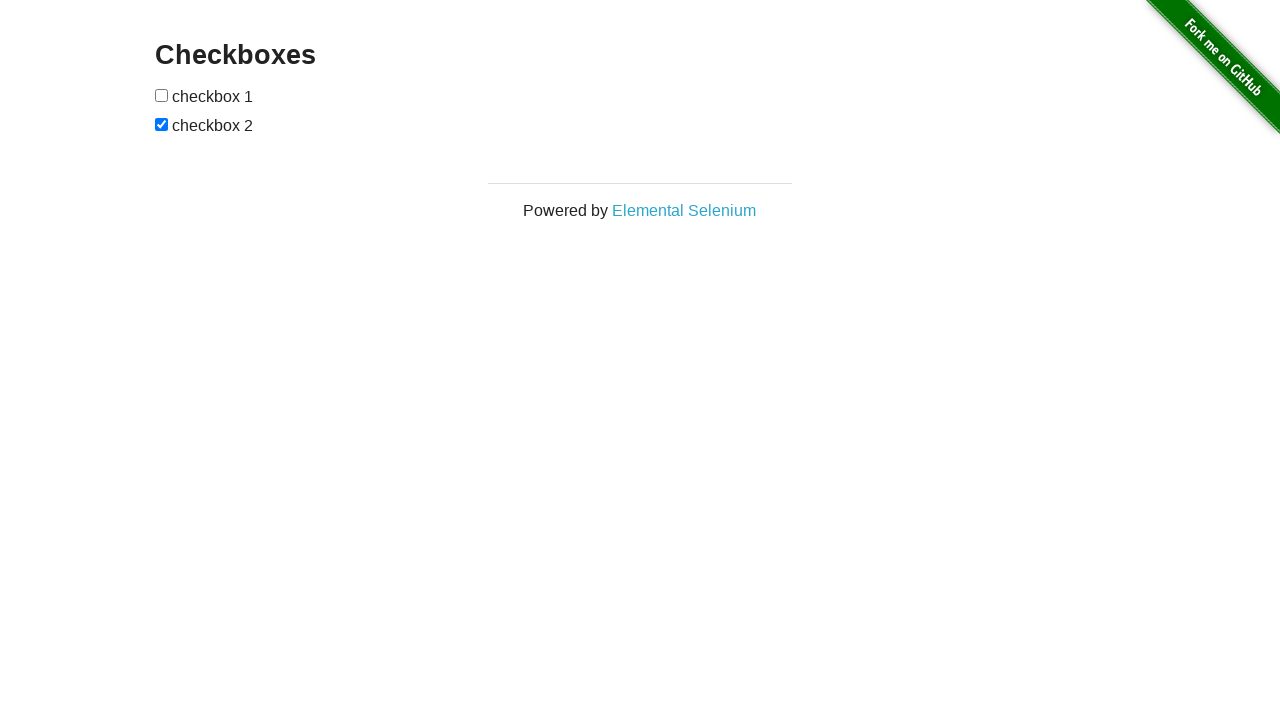

Located first checkbox element
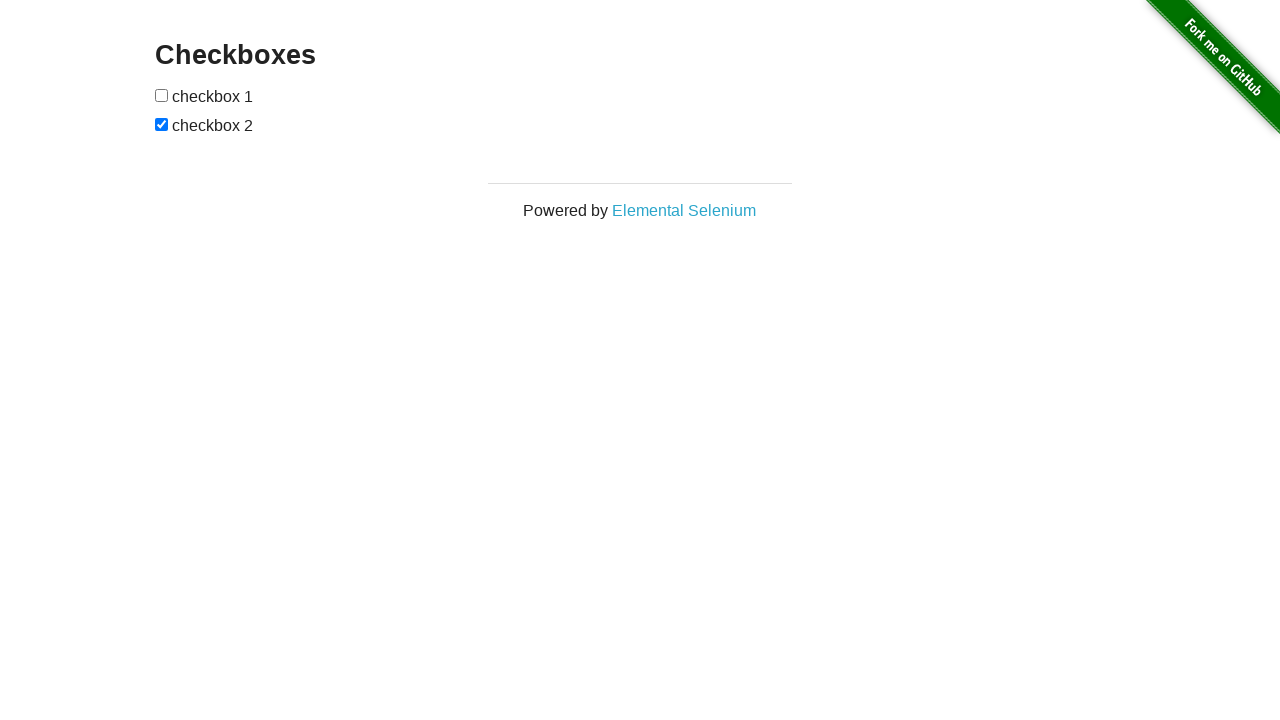

Verified checkbox 1 is not initially selected
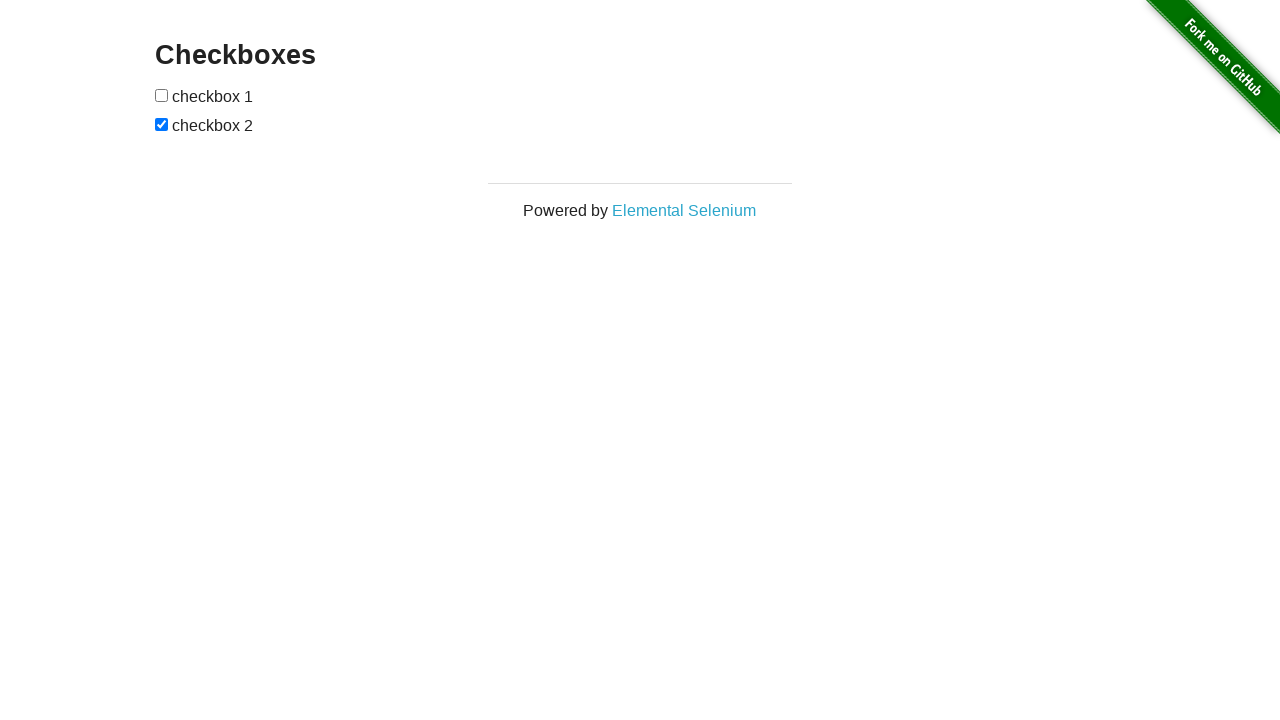

Clicked checkbox 1 to select it at (162, 95) on xpath=//form[@id='checkboxes']/input[1]
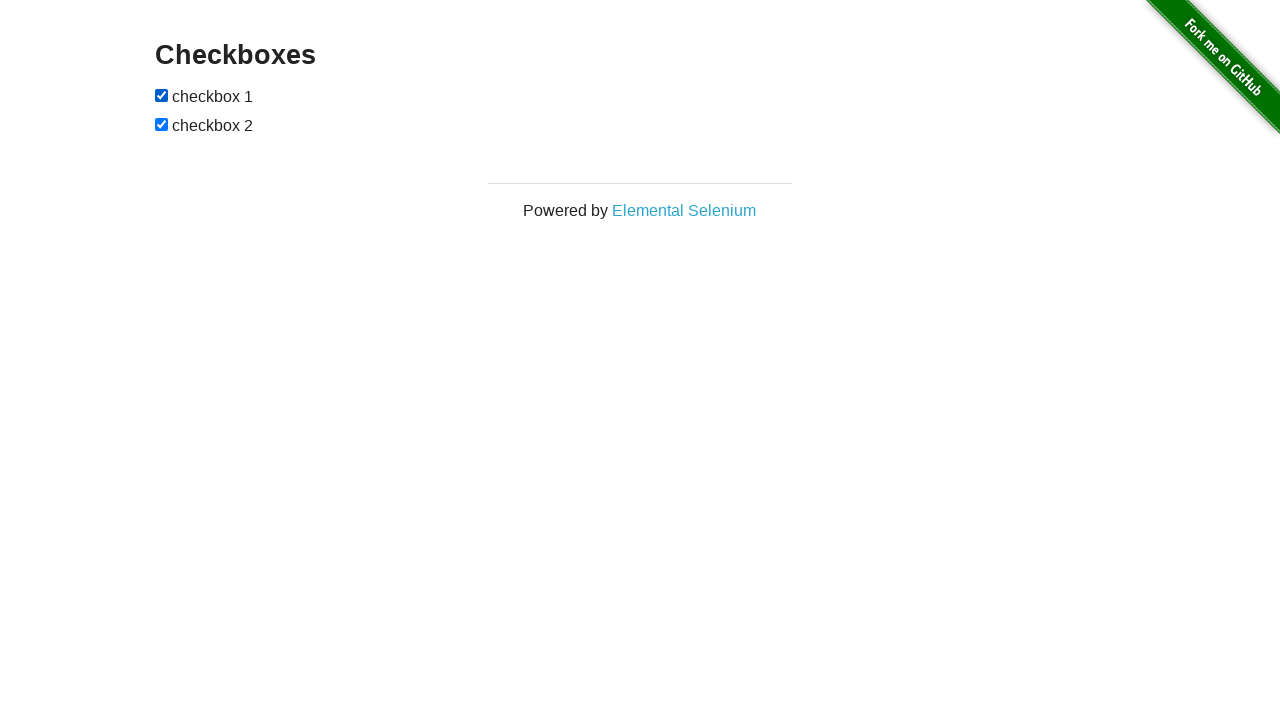

Verified checkbox 1 is now selected
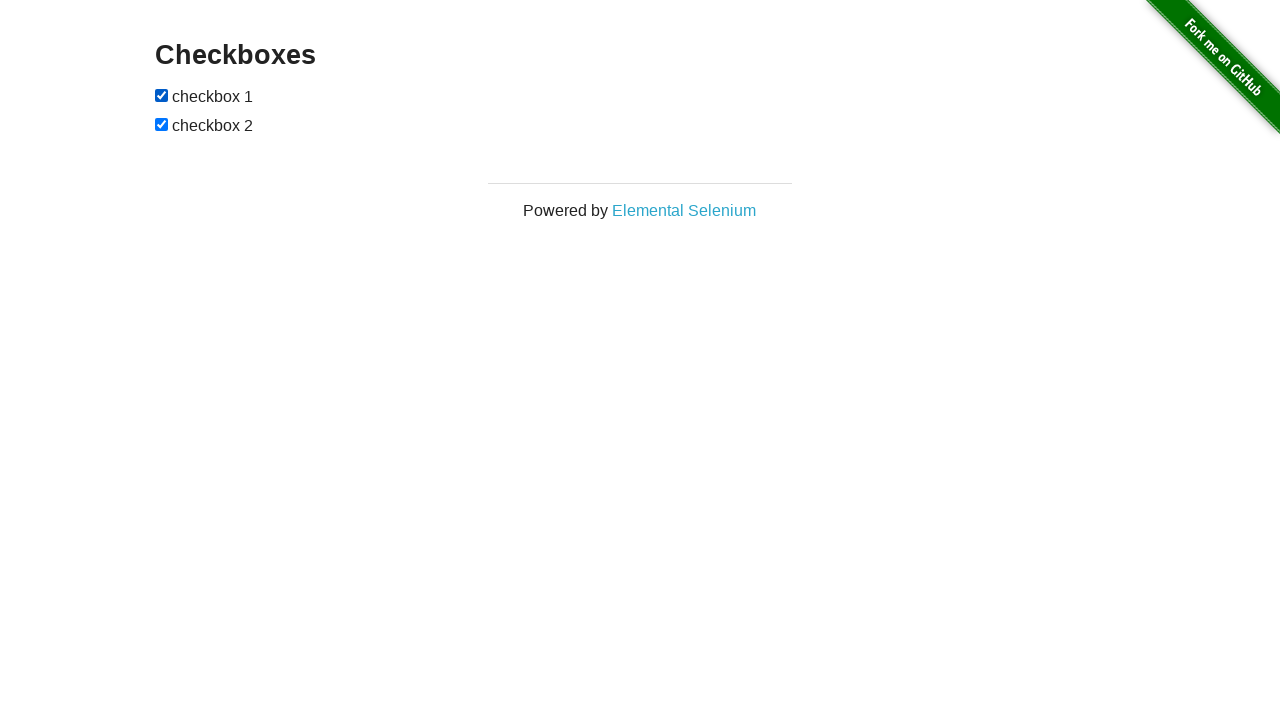

Located second checkbox element
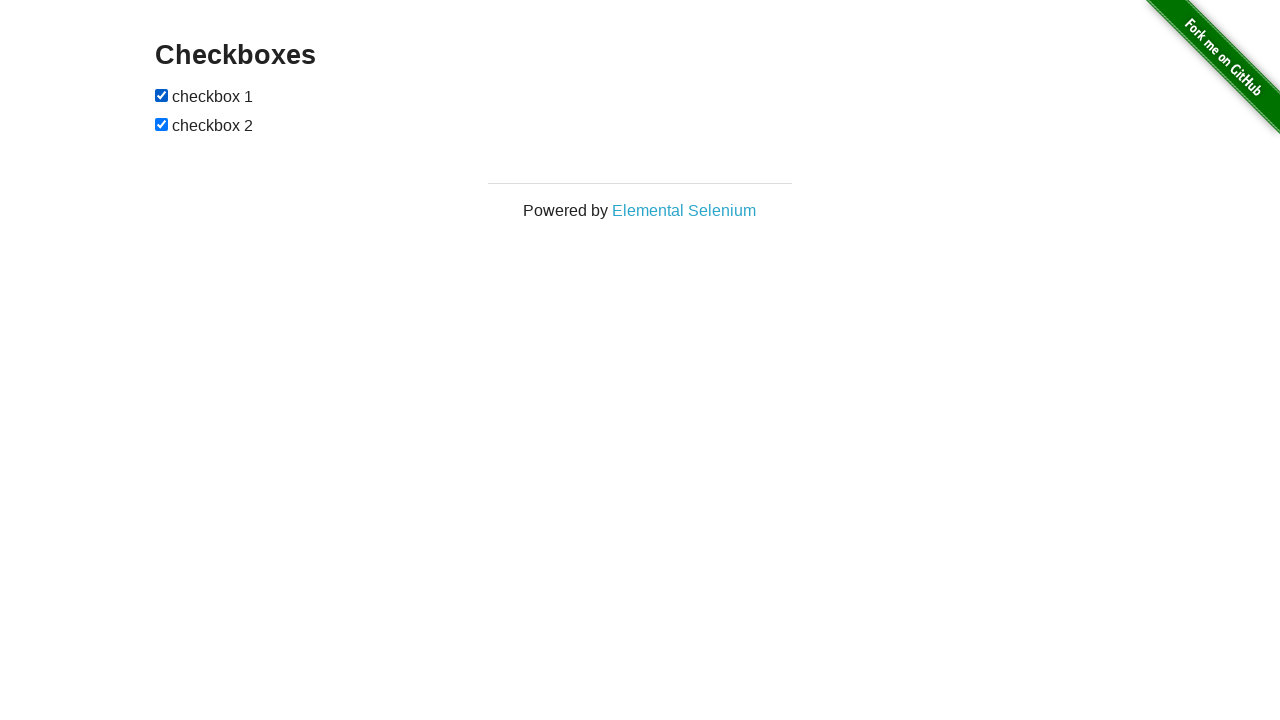

Verified checkbox 2 is initially selected
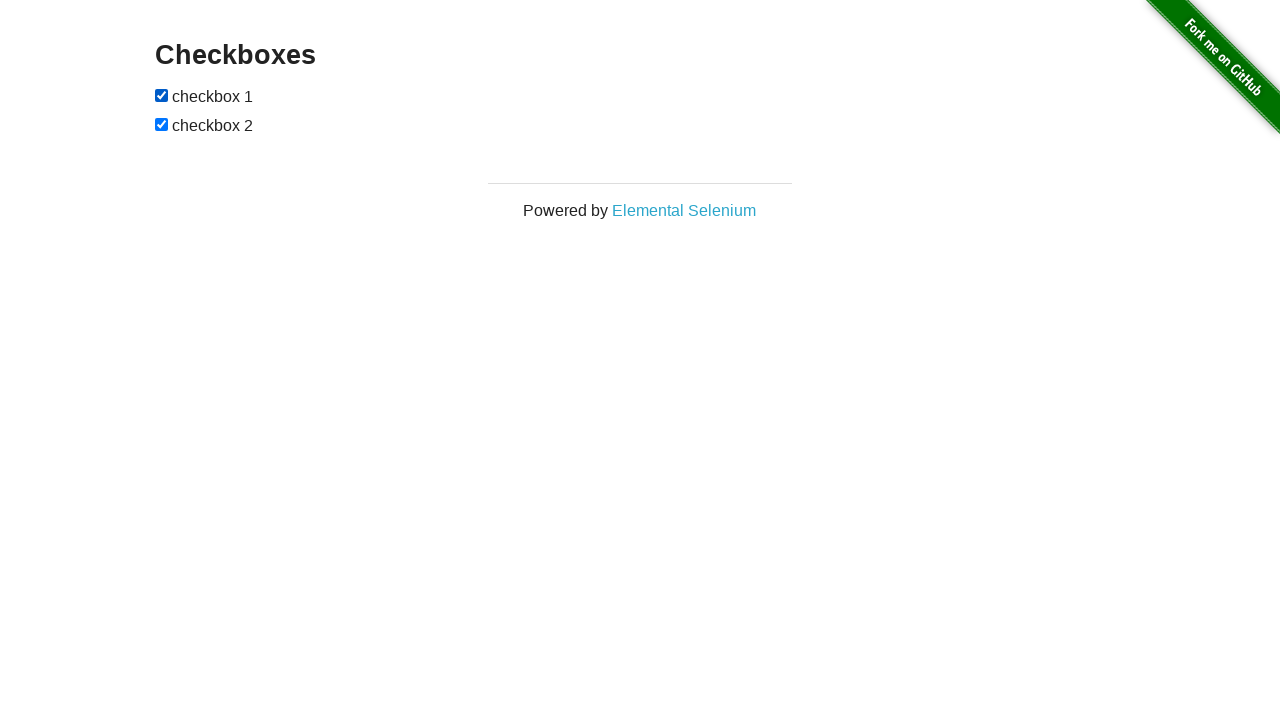

Clicked checkbox 2 to deselect it at (162, 124) on xpath=//form[@id='checkboxes']/input[2]
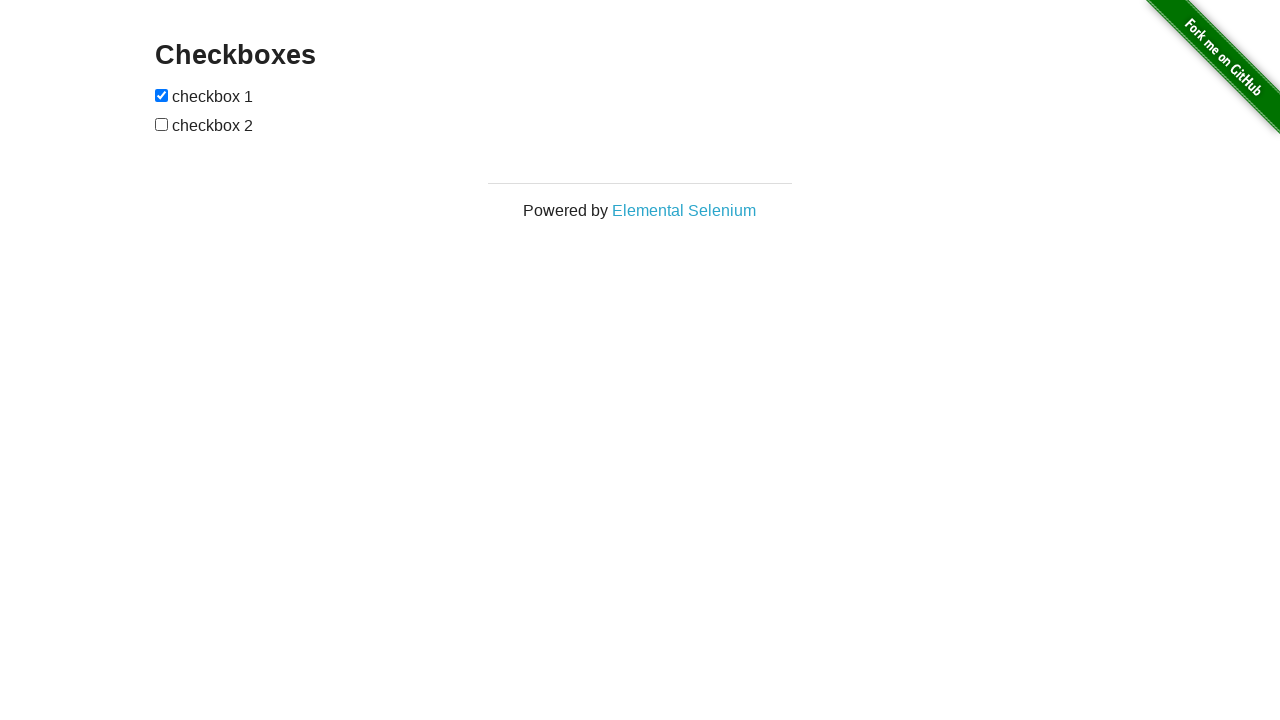

Verified checkbox 2 is now deselected
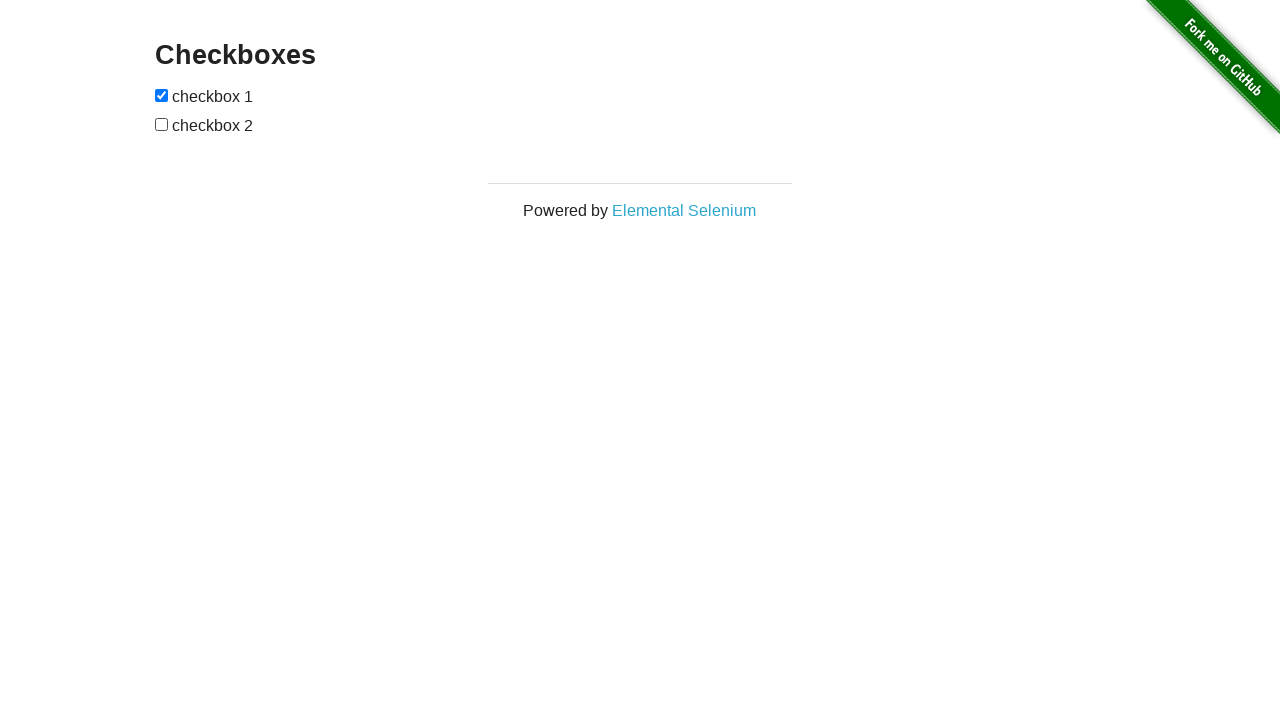

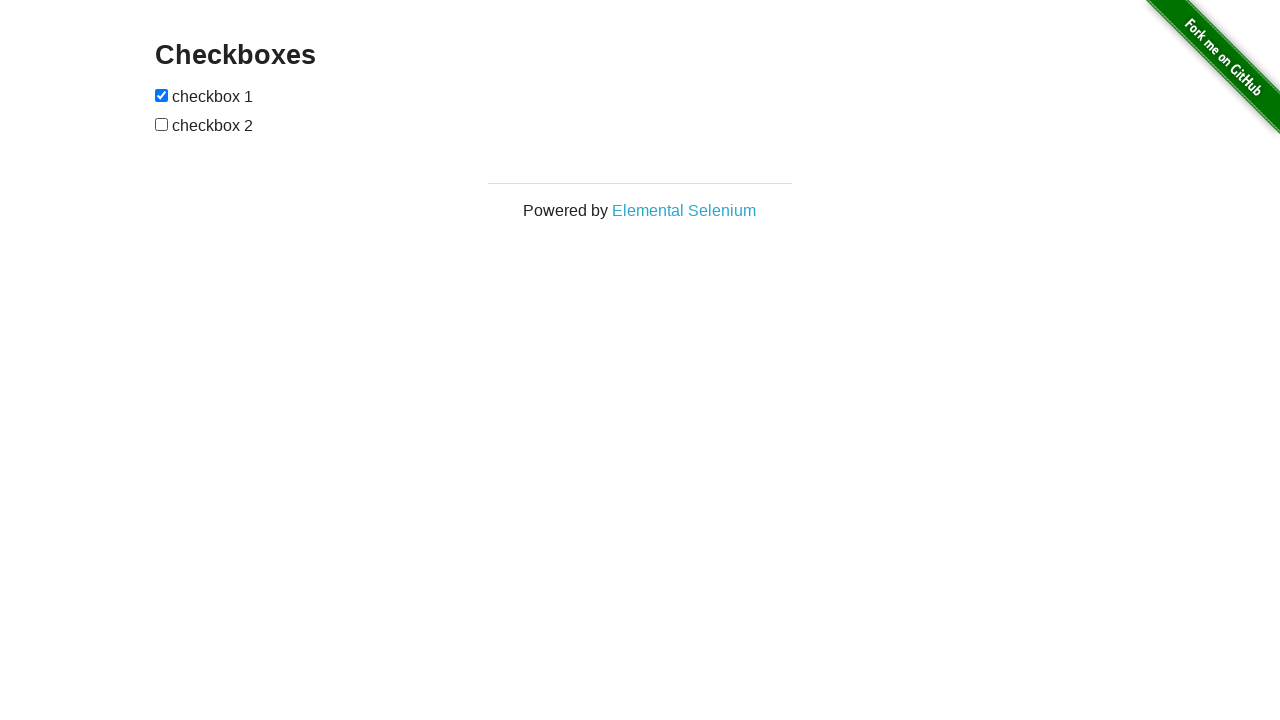